Tests JavaScript alert and confirm dialog interactions by entering a name, triggering an alert, accepting it, then triggering a confirm dialog and dismissing it.

Starting URL: https://rahulshettyacademy.com/AutomationPractice/

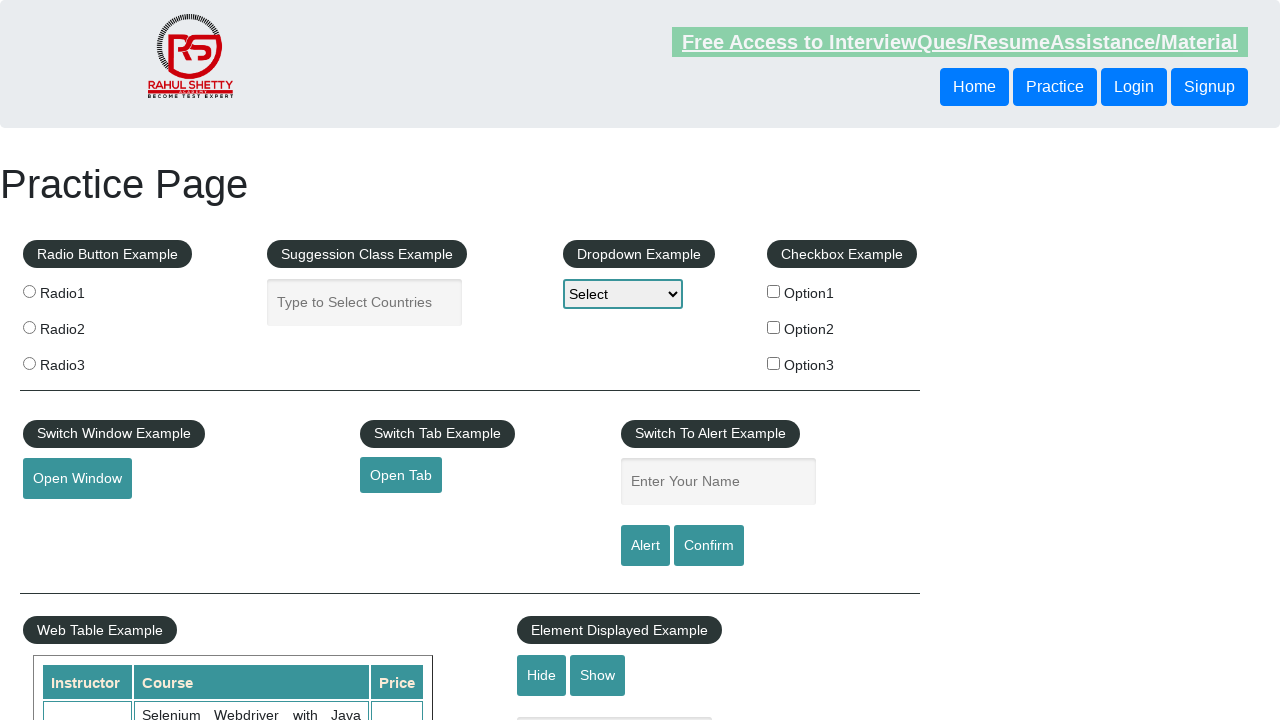

Filled name input field with 'Marcks' on #name
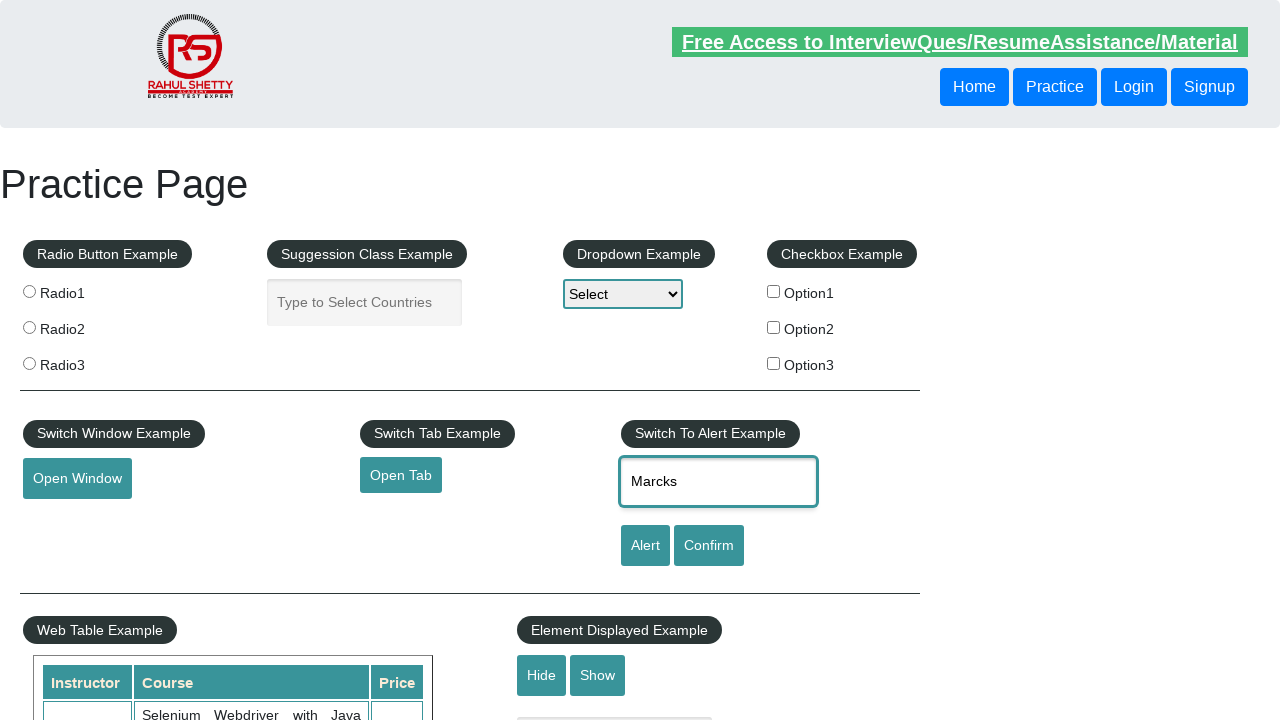

Clicked alert button to trigger JavaScript alert at (645, 546) on #alertbtn
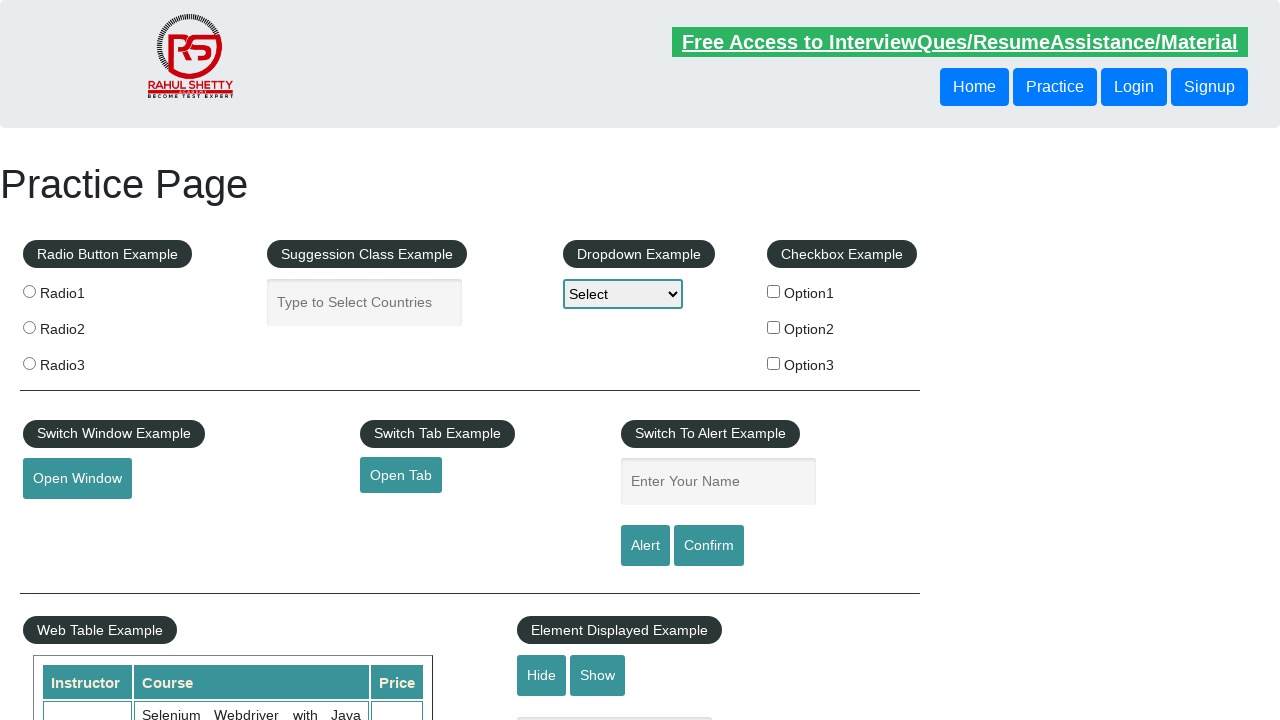

Set up dialog handler to accept alerts
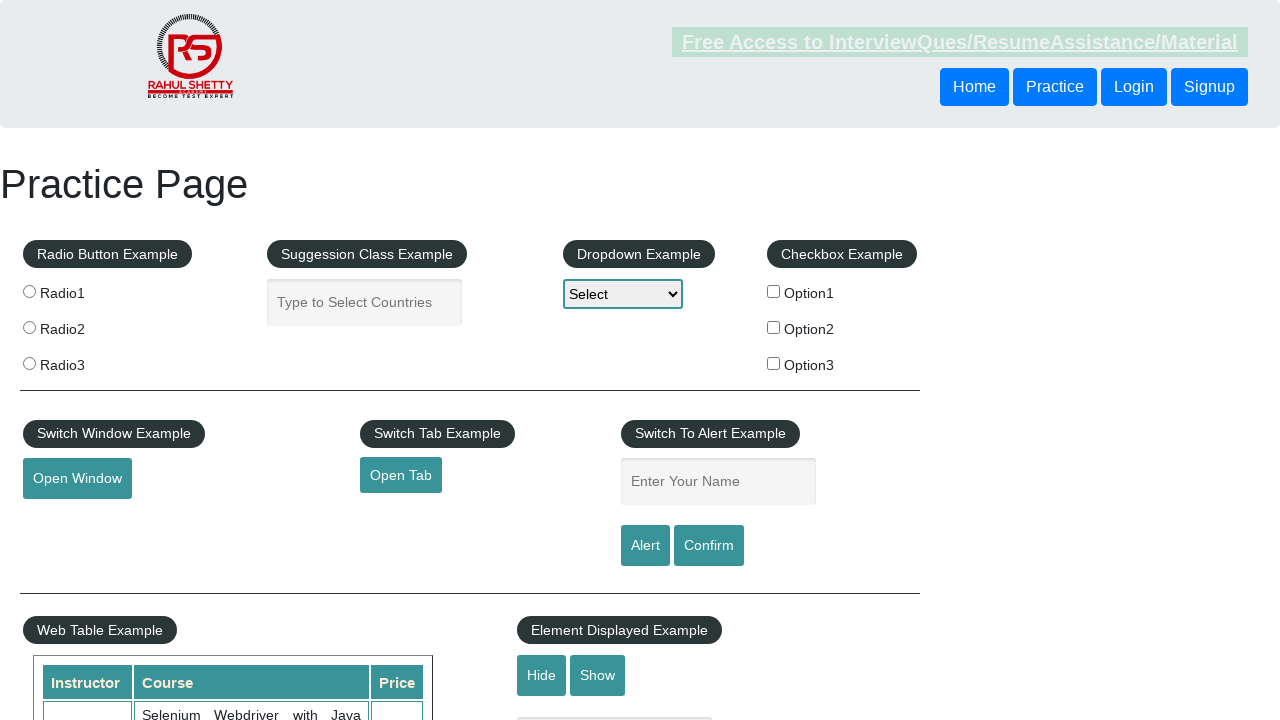

Clicked confirm button to trigger confirm dialog at (709, 546) on input#confirmbtn
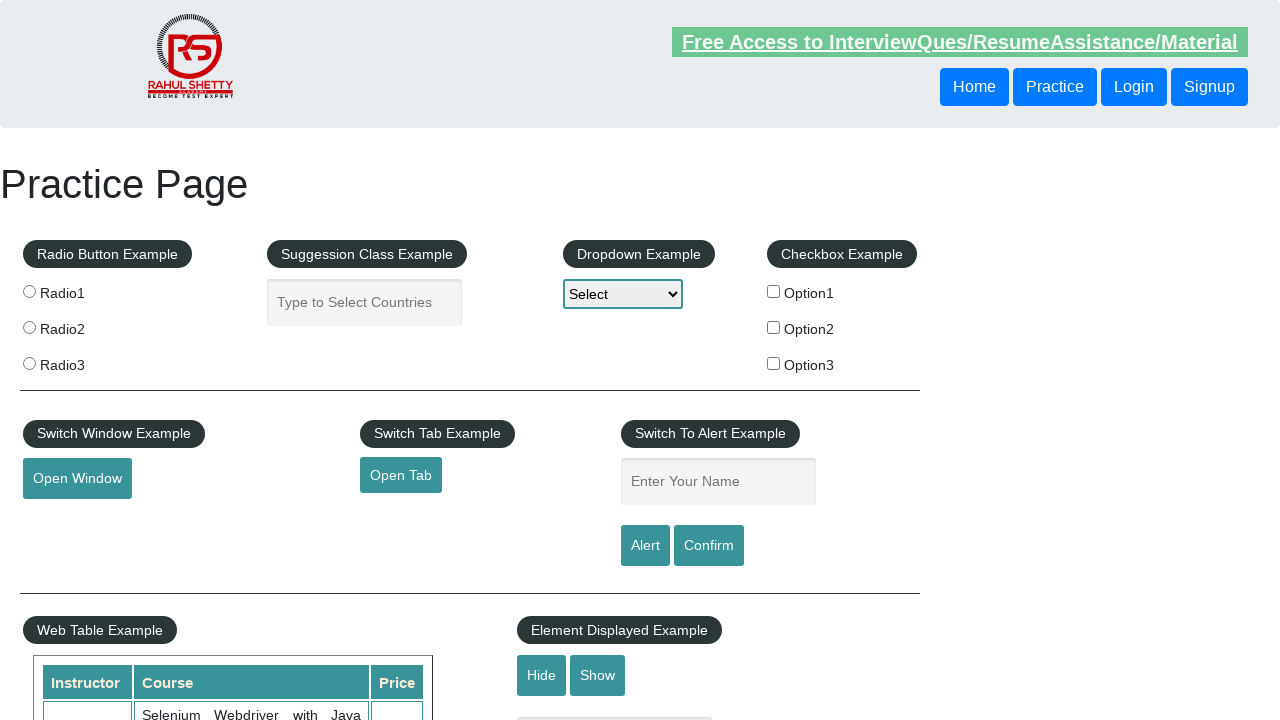

Confirm dialog was dismissed by dialog handler
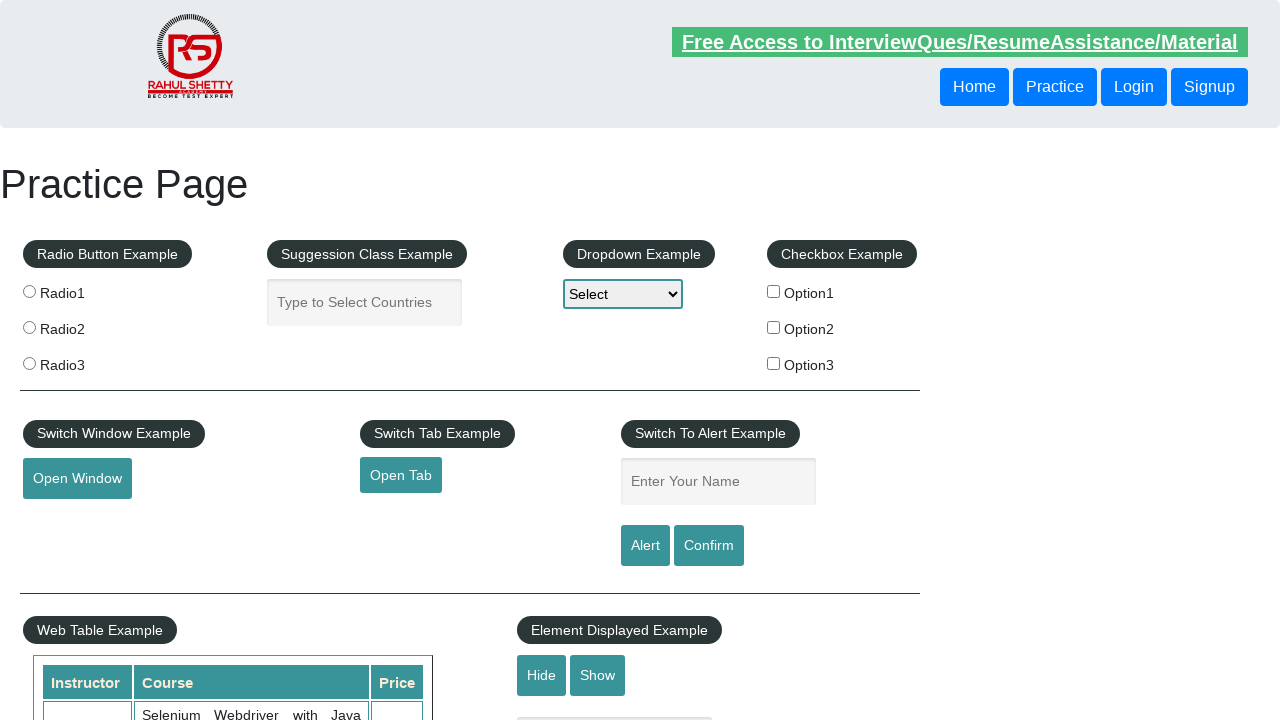

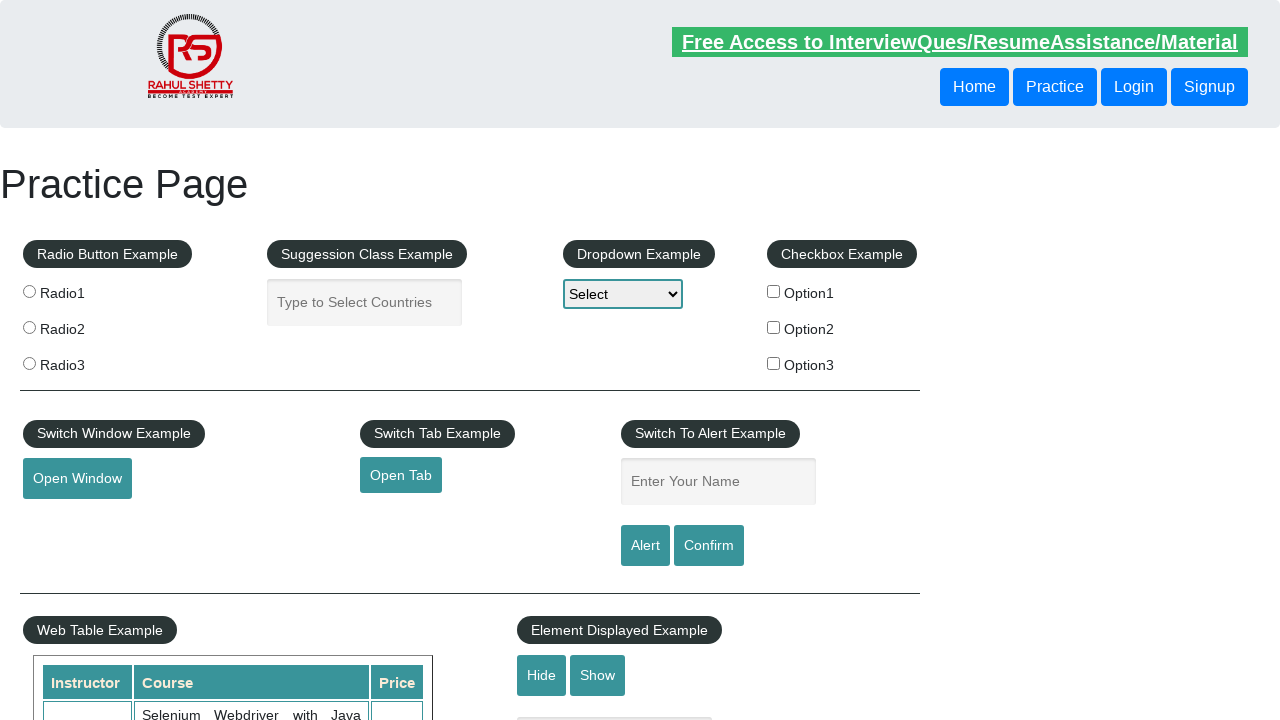